Navigates to a CSDN blog article page and maximizes the browser window

Starting URL: http://blog.csdn.net/wanghantong/article/details/28897695

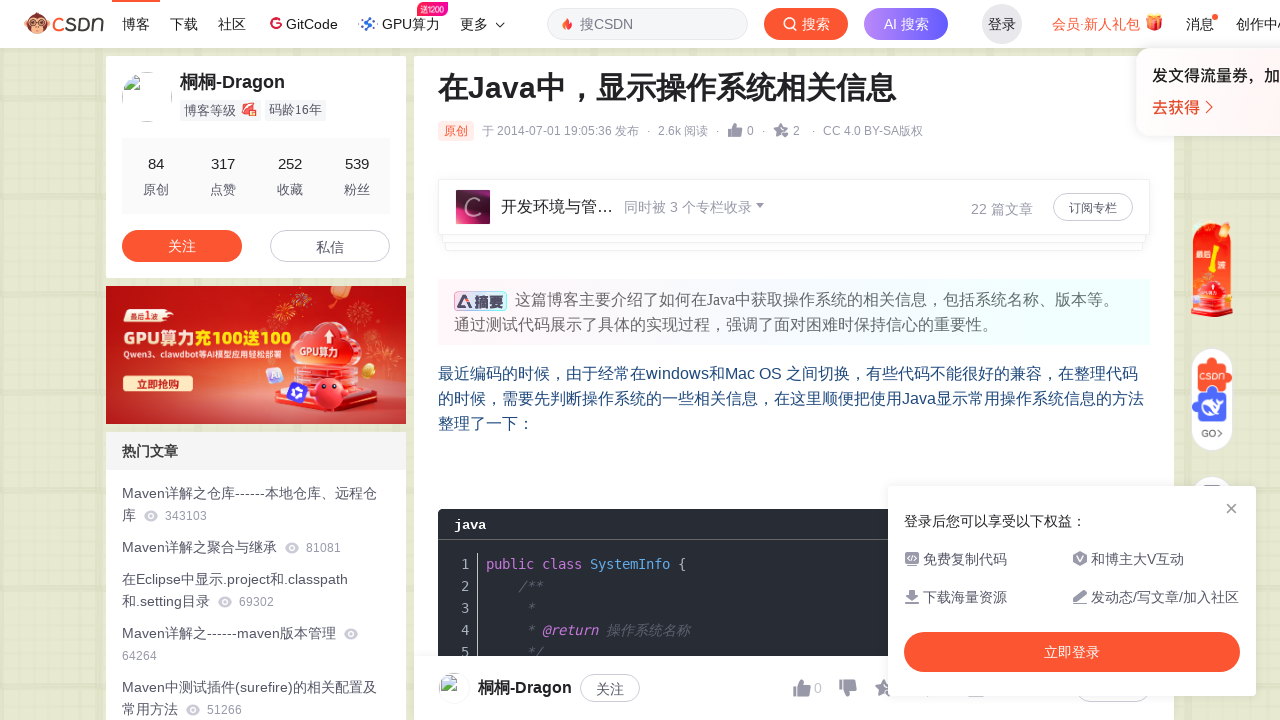

Set browser viewport size to 1920x1080
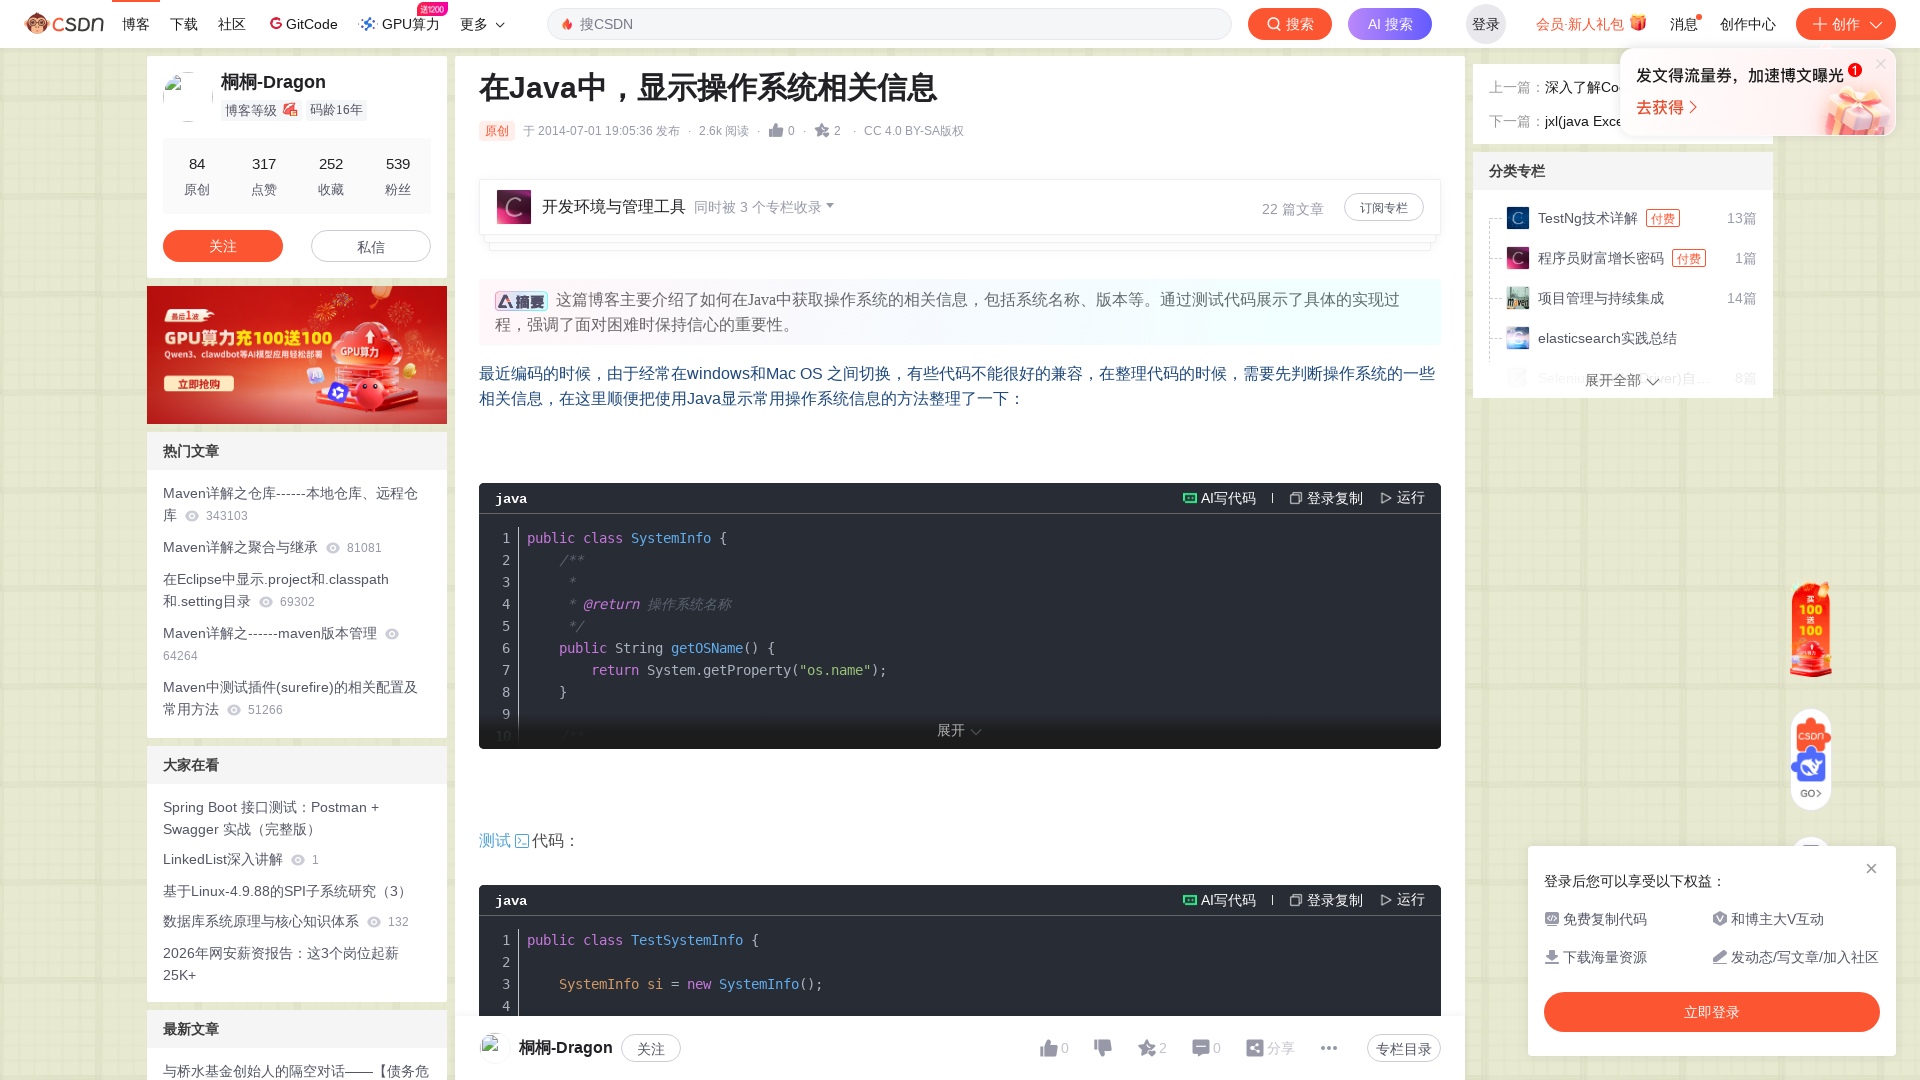

Waited 3 seconds for page to load
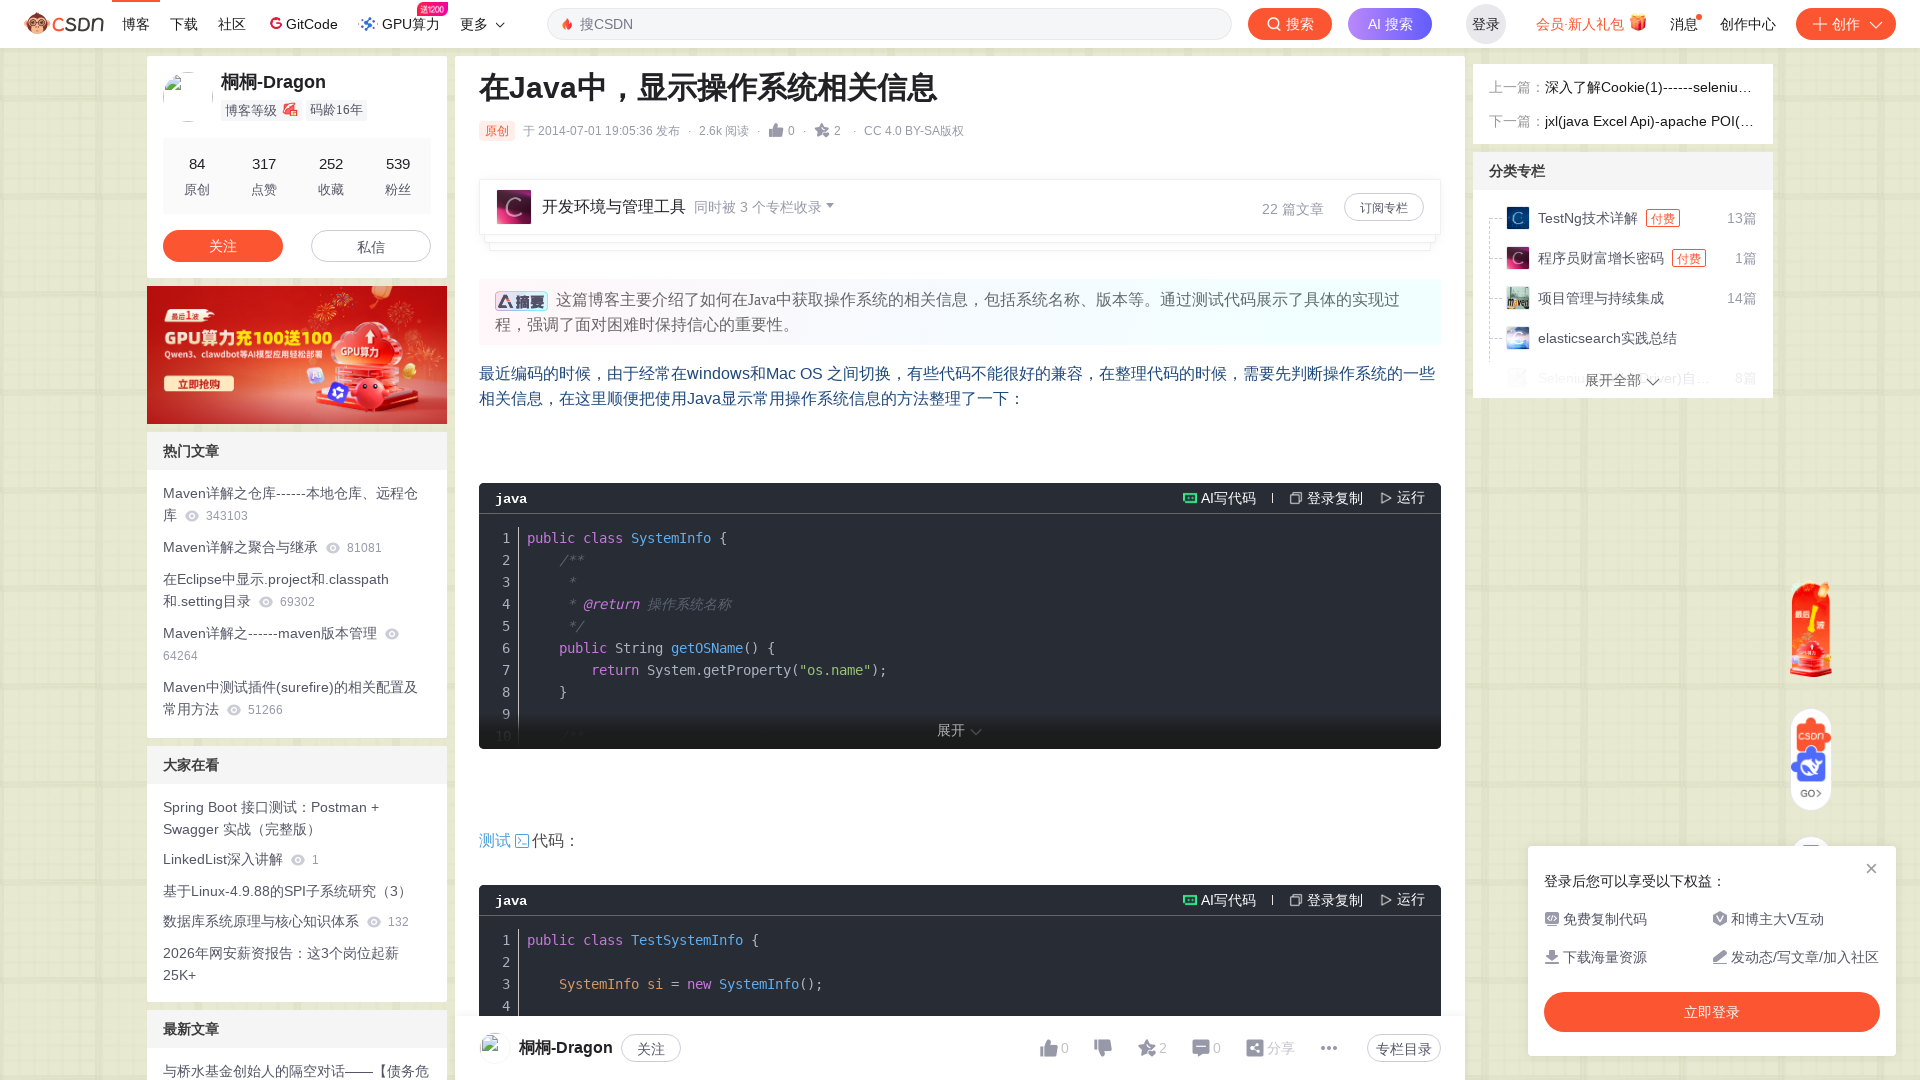

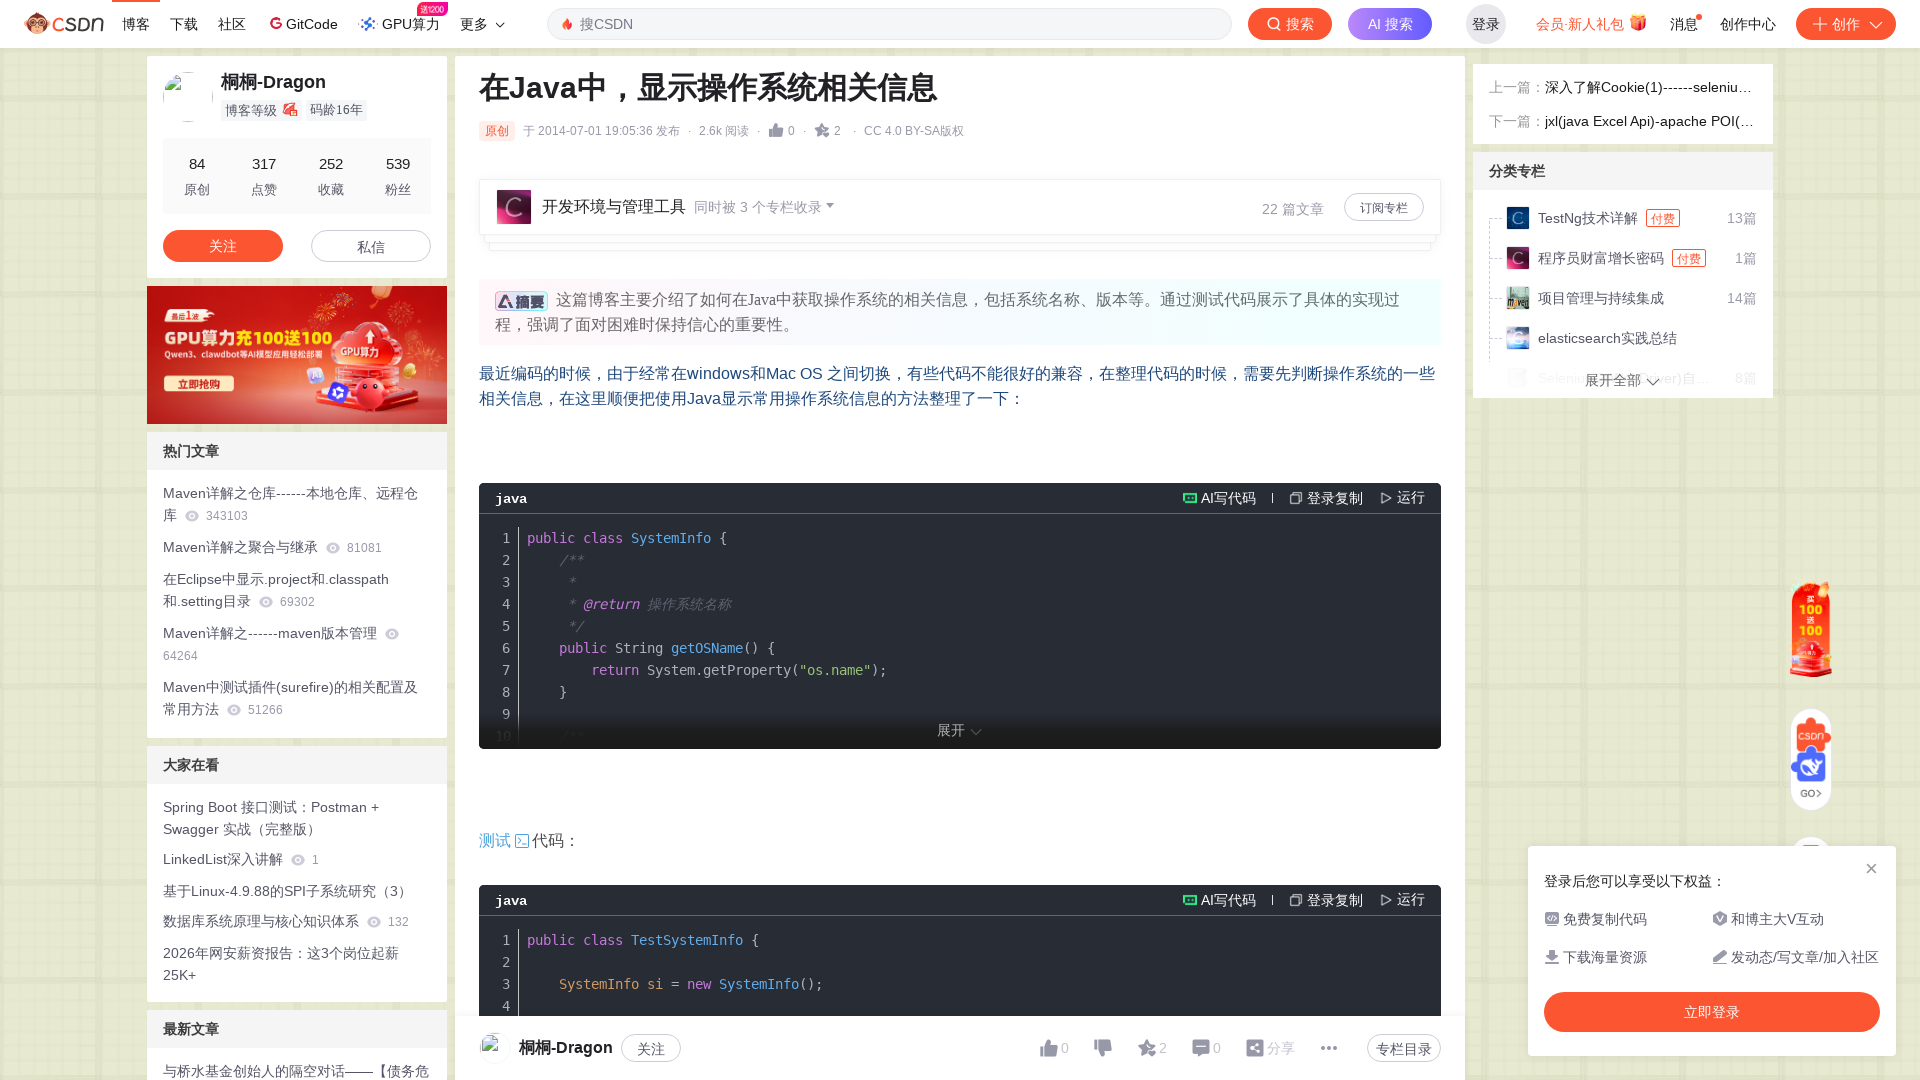